Tests JavaScript prompt dialog by clicking a button, entering text in the prompt, and accepting it

Starting URL: https://the-internet.herokuapp.com/javascript_alerts

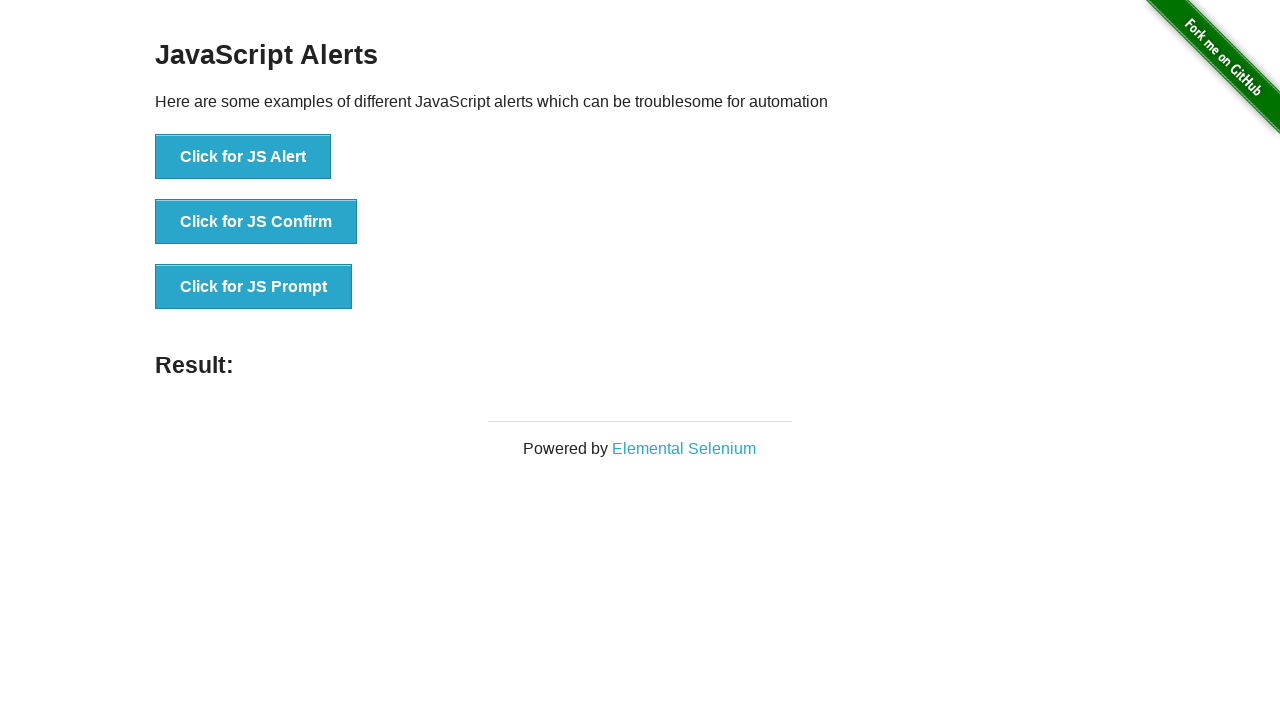

Set up dialog handler to accept prompt with 'Selenium Test'
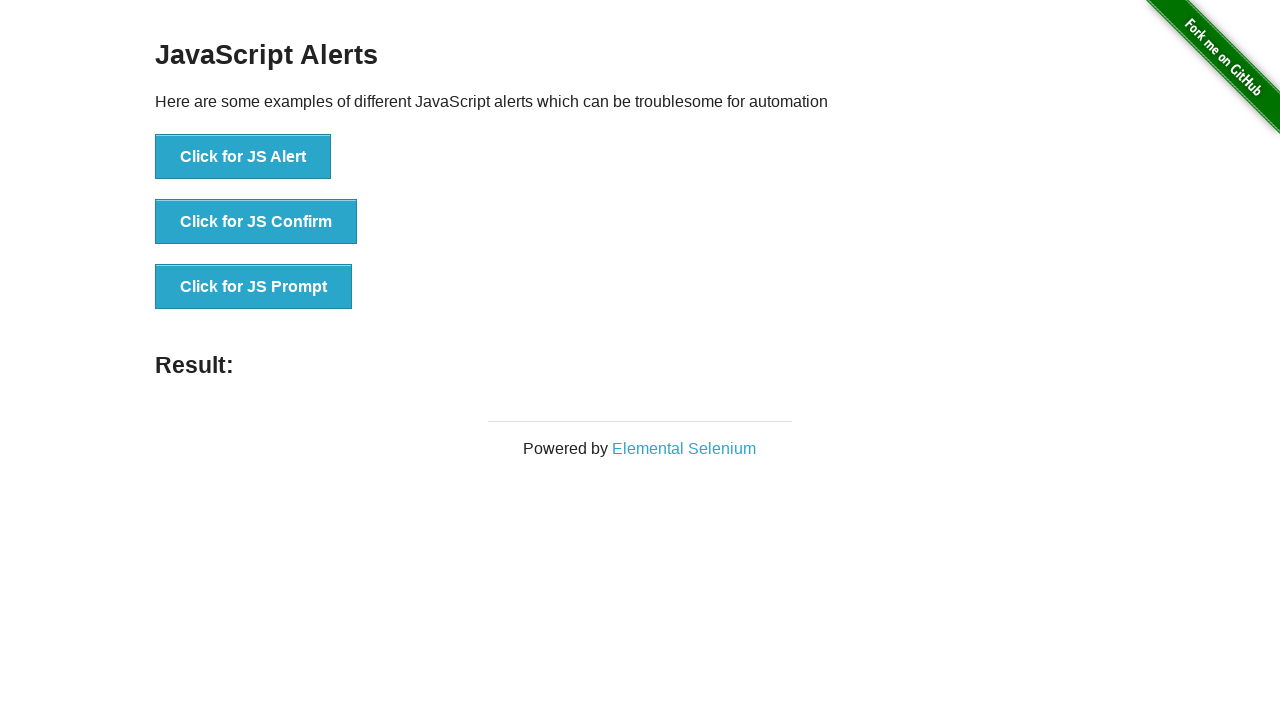

Clicked button to trigger JavaScript prompt dialog at (254, 287) on button[onclick='jsPrompt()']
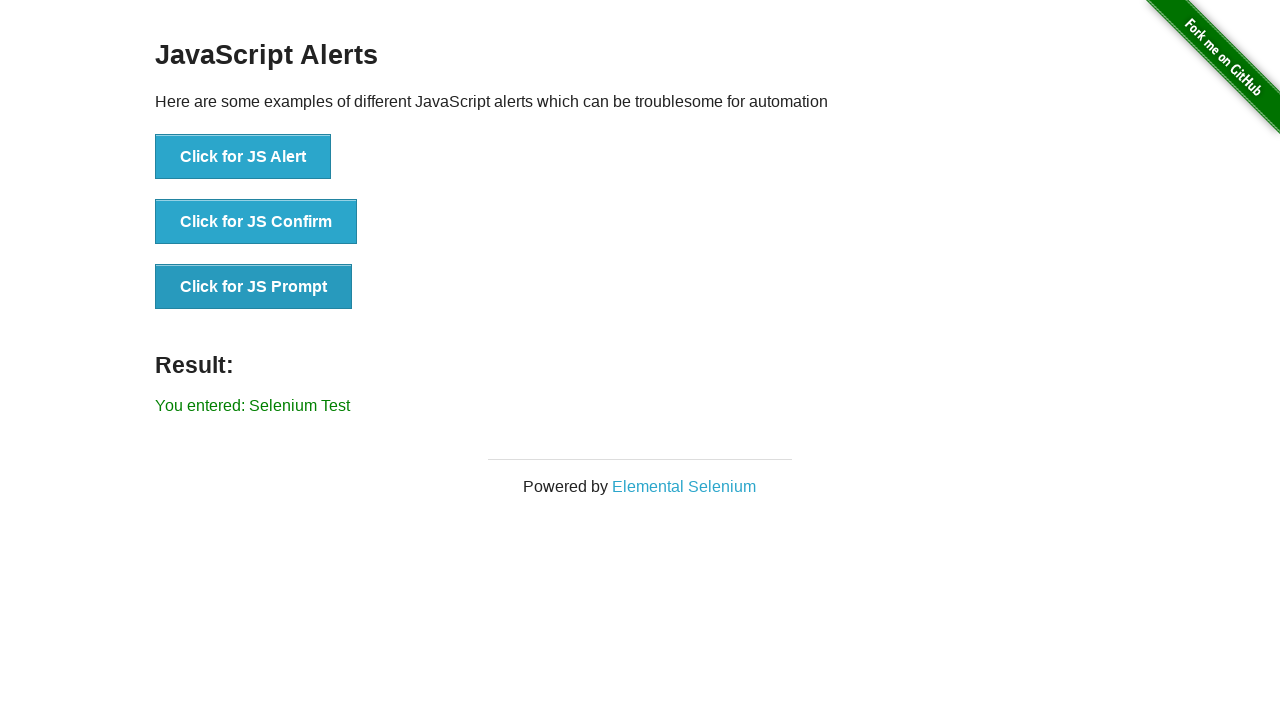

Result element loaded after prompt was accepted
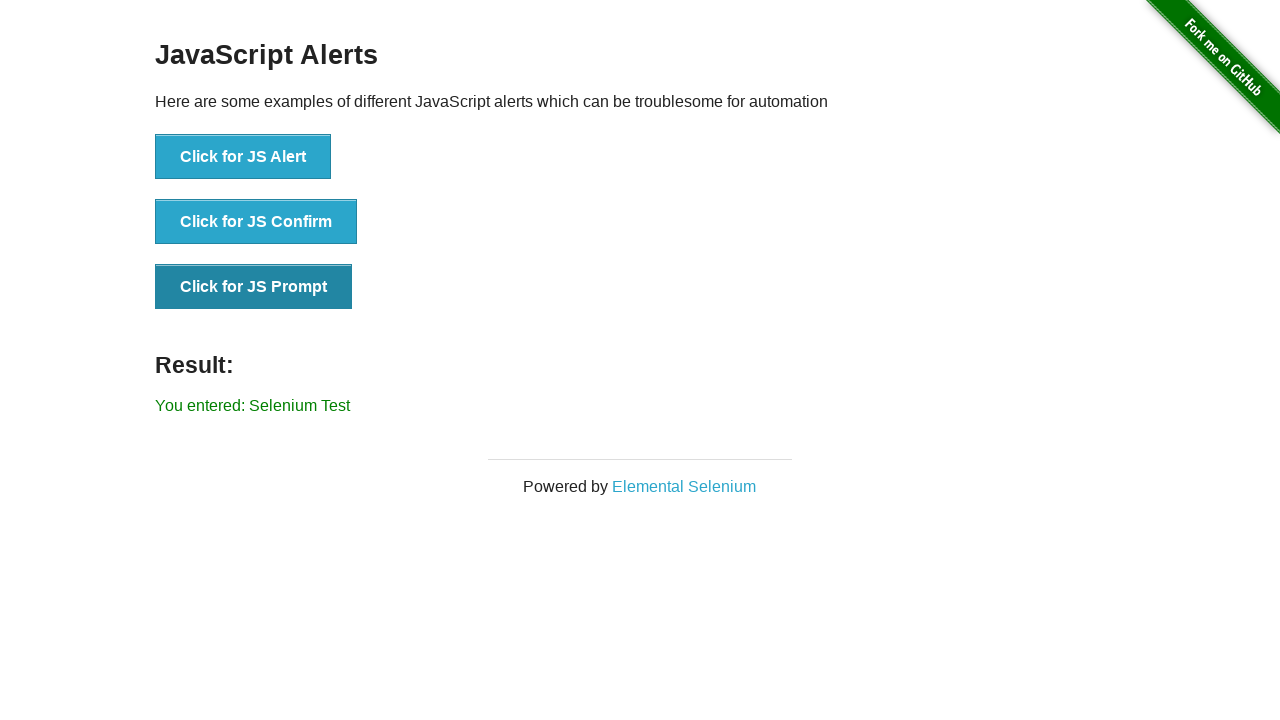

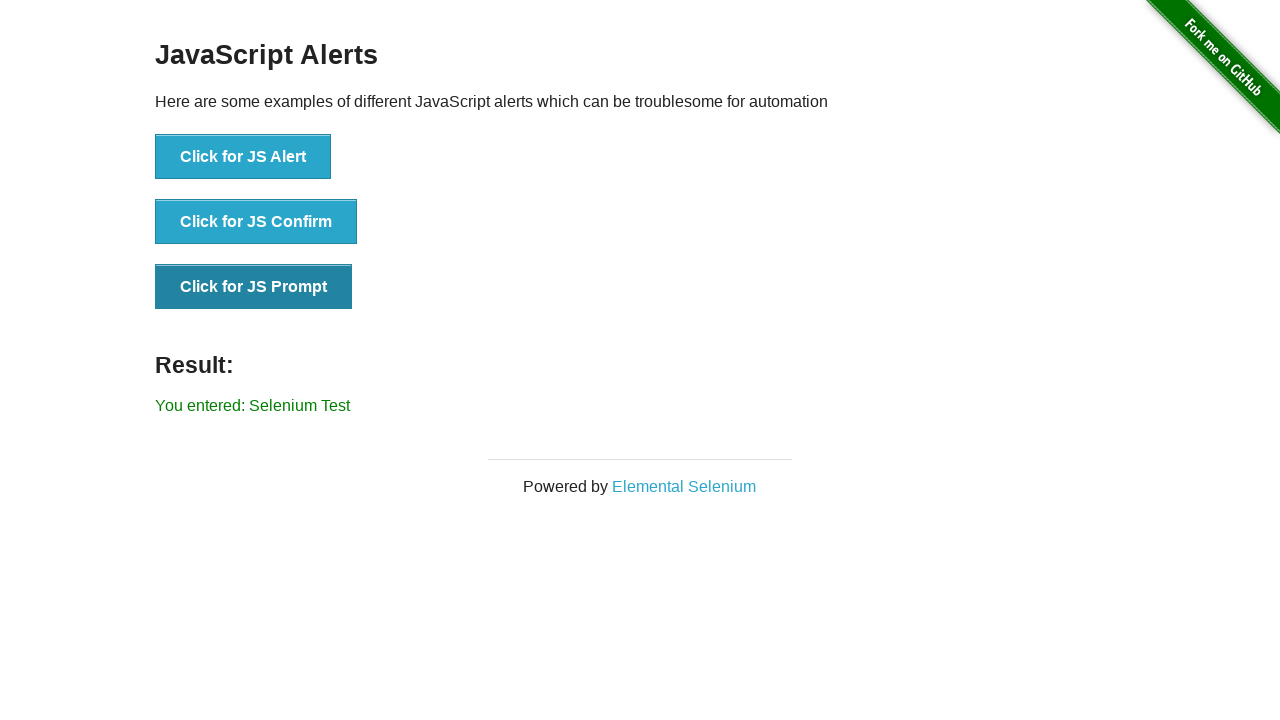